Tests registration form validation when no fields are filled, verifying the appropriate error message is displayed.

Starting URL: https://automationpratice.com.br/

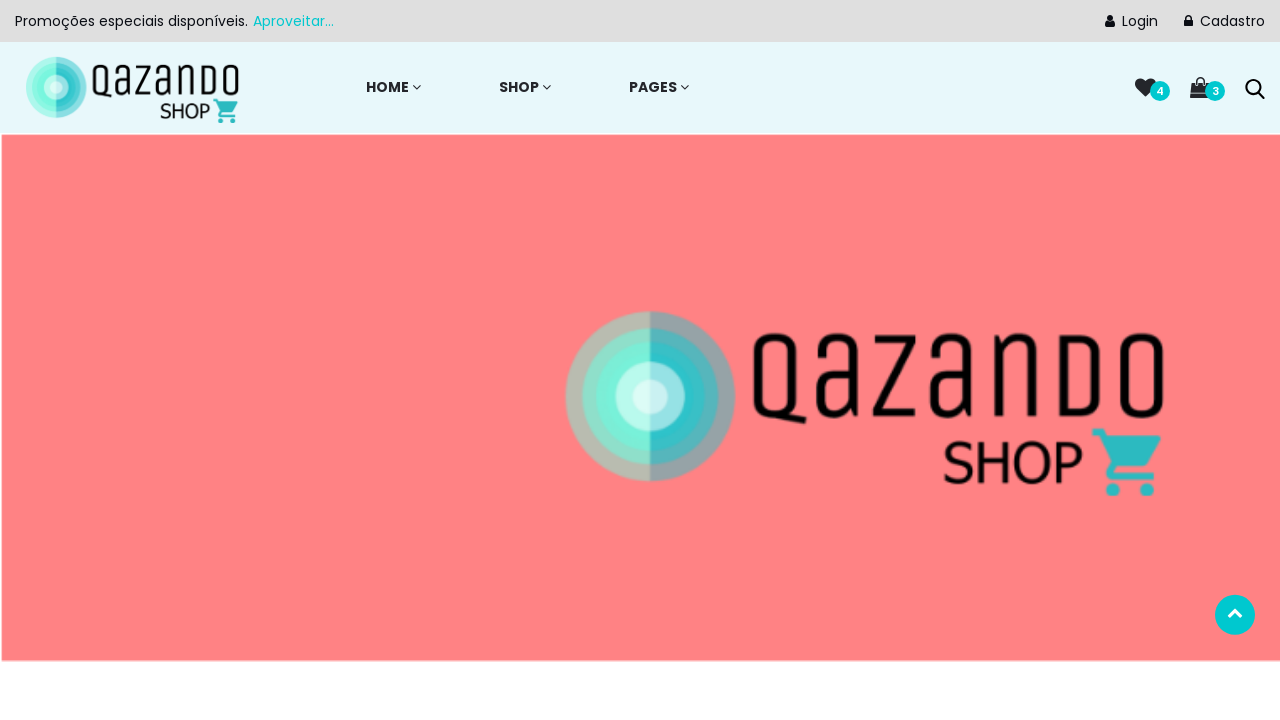

Clicked on the registration link at (1190, 21) on internal:role=link[name=" Cadastro"i]
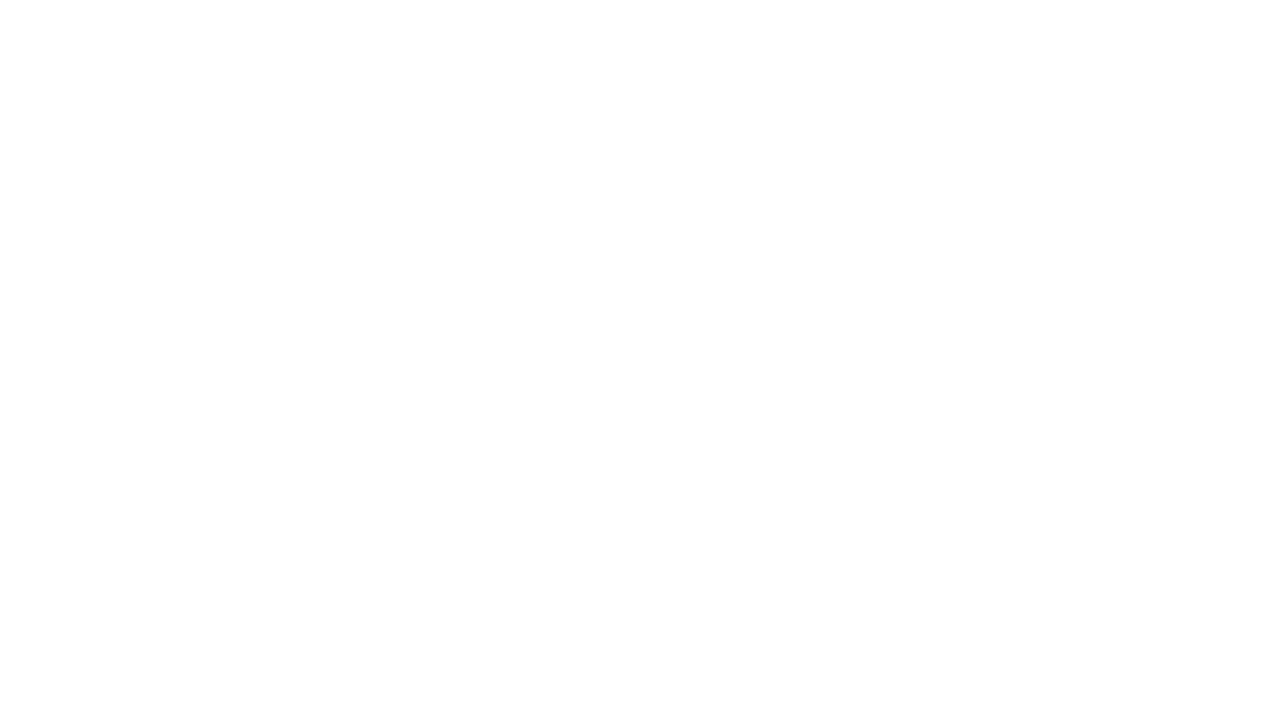

Clicked register button without filling any fields at (455, 614) on internal:role=button[name="cadastrar"i]
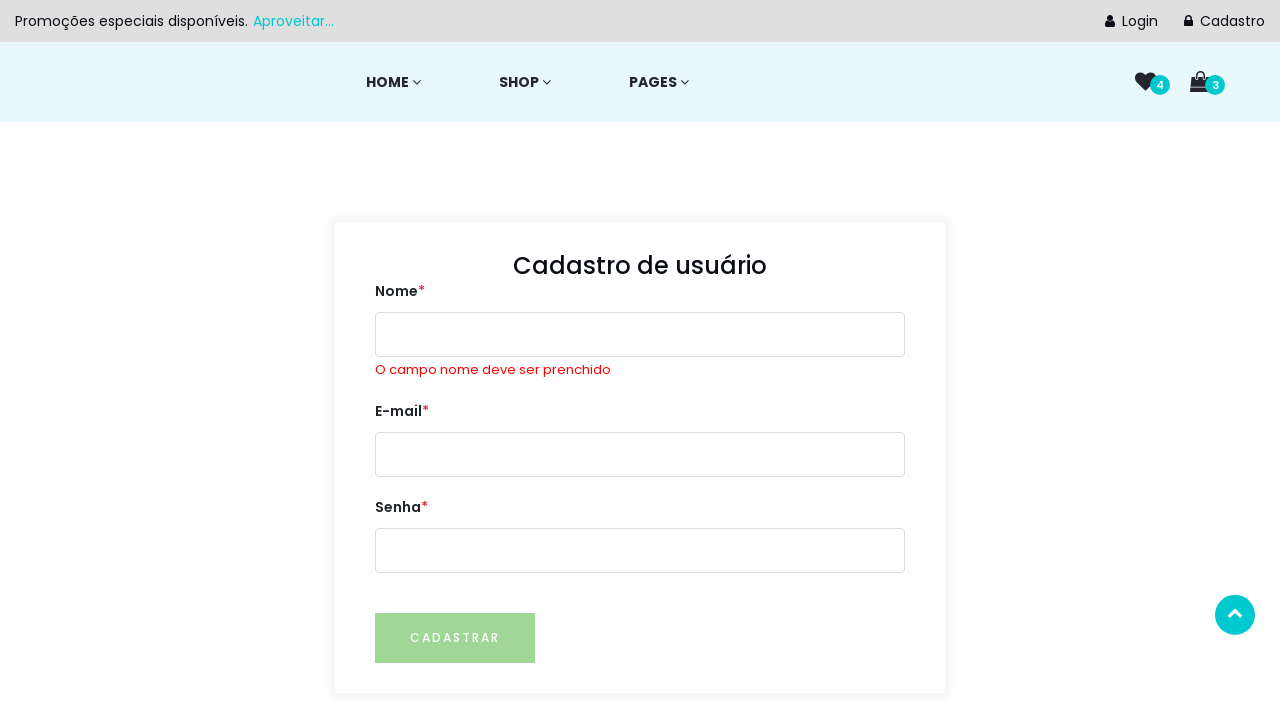

Verified error message 'O campo nome deve ser prenchido' is displayed
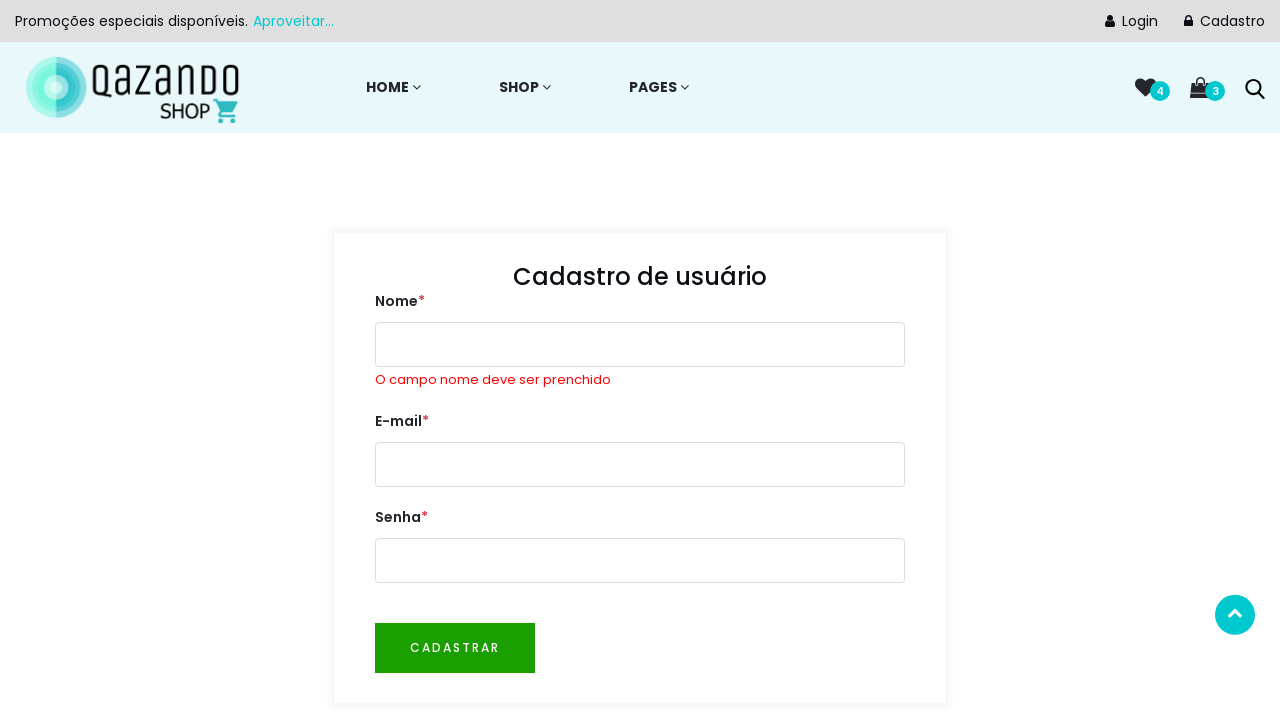

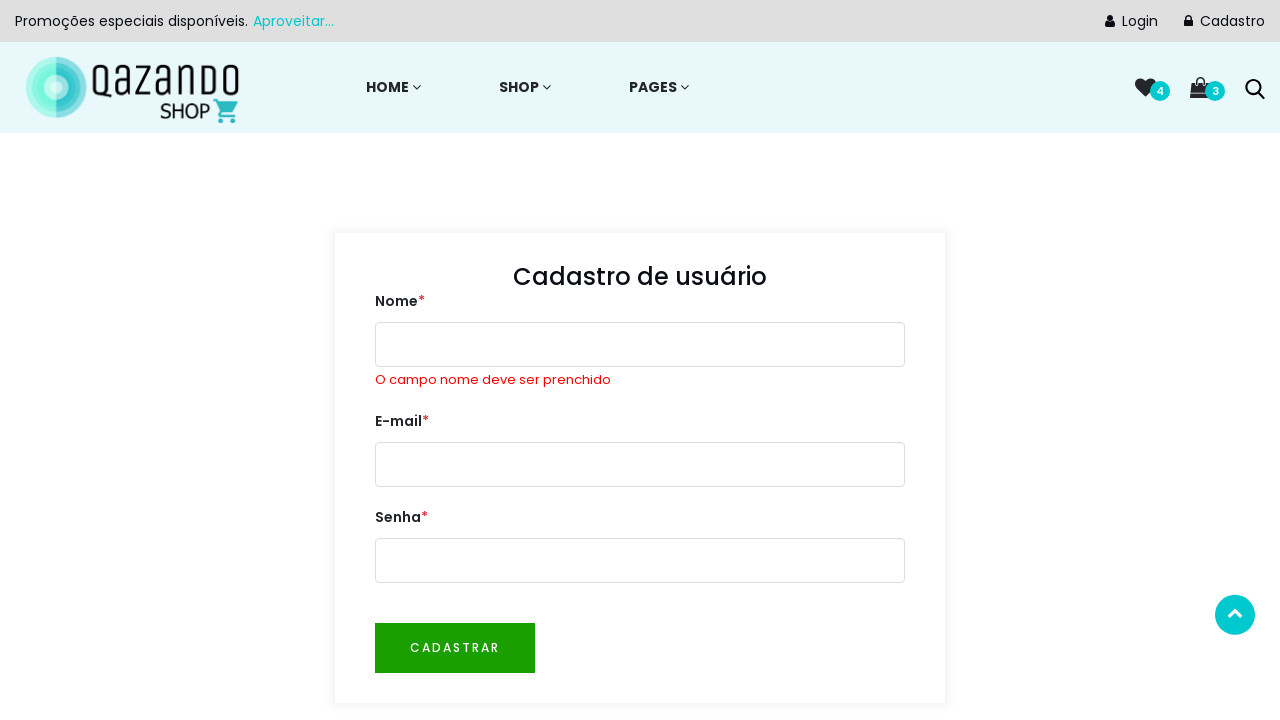